Tests clicking an alert button and accepting the alert dialog

Starting URL: https://demoqa.com/alerts

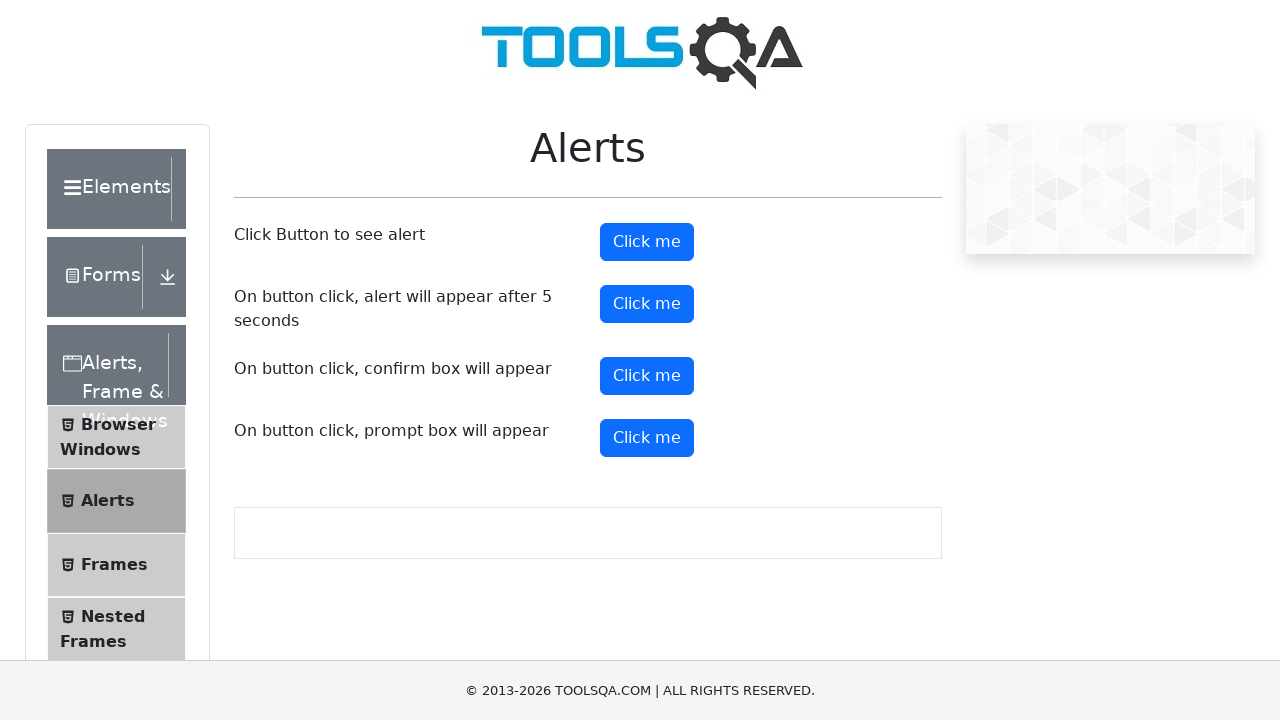

Clicked the alert button at (647, 242) on #alertButton
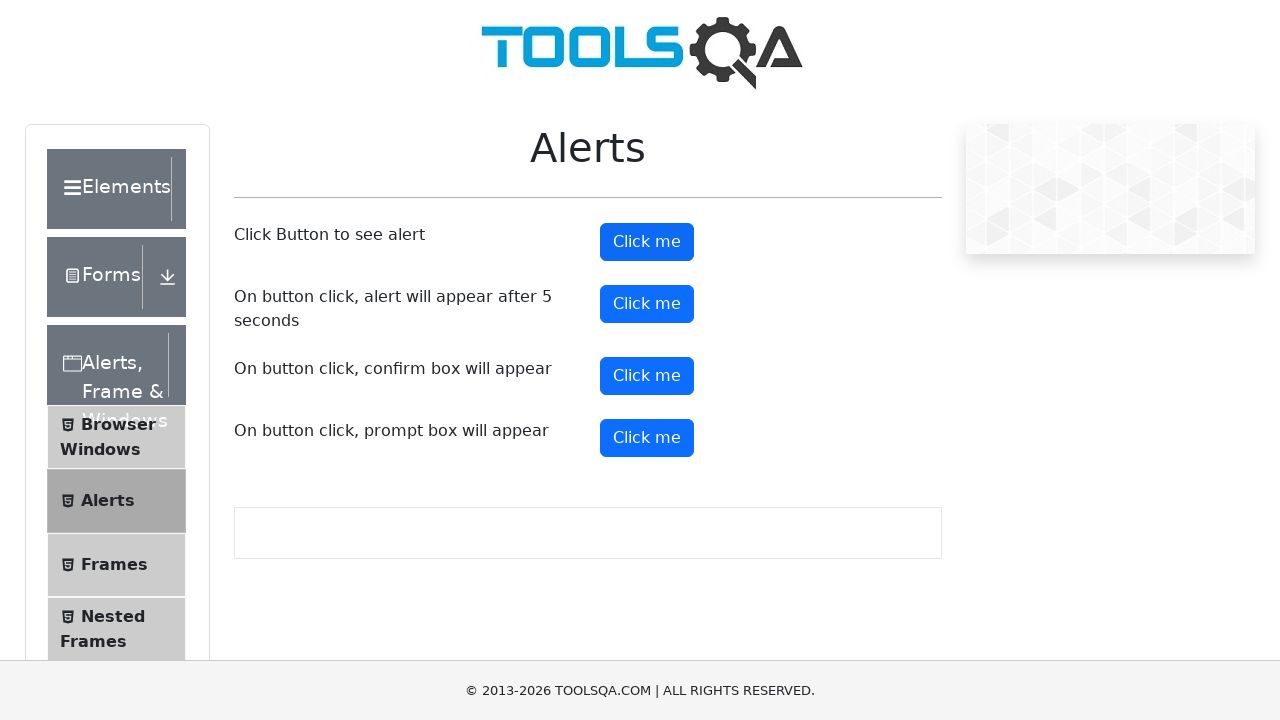

Set up dialog handler to accept alert
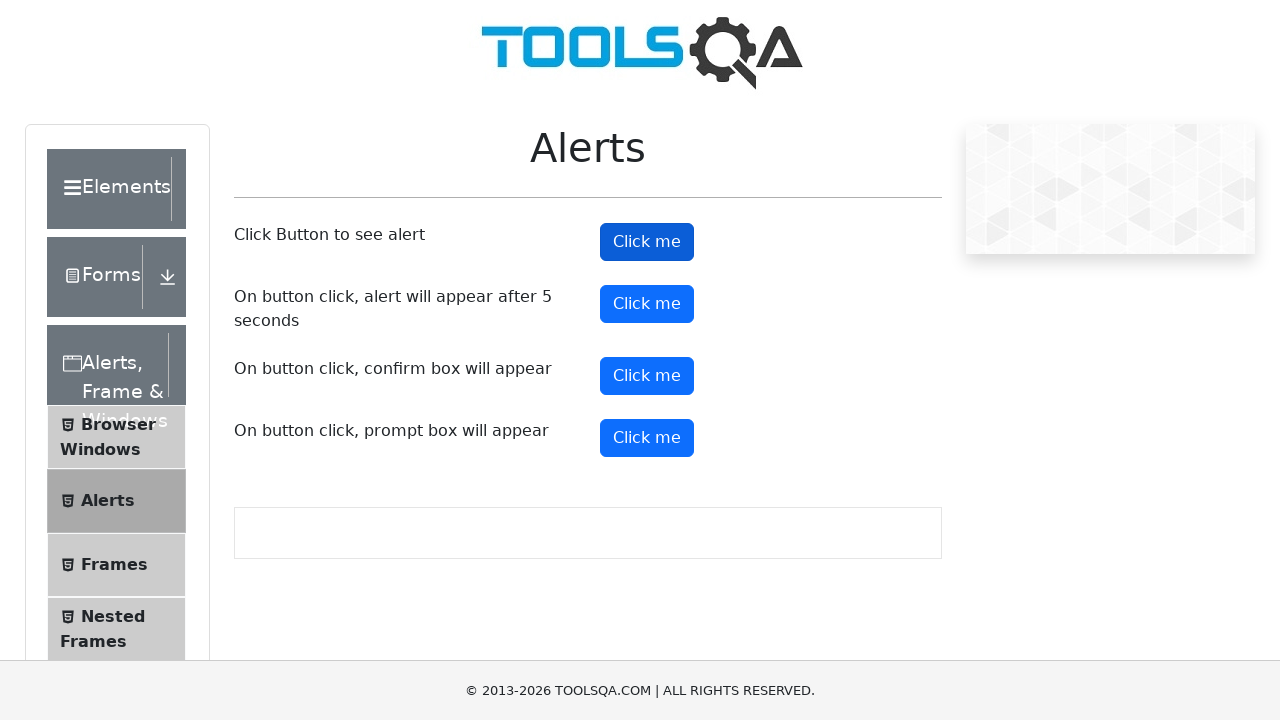

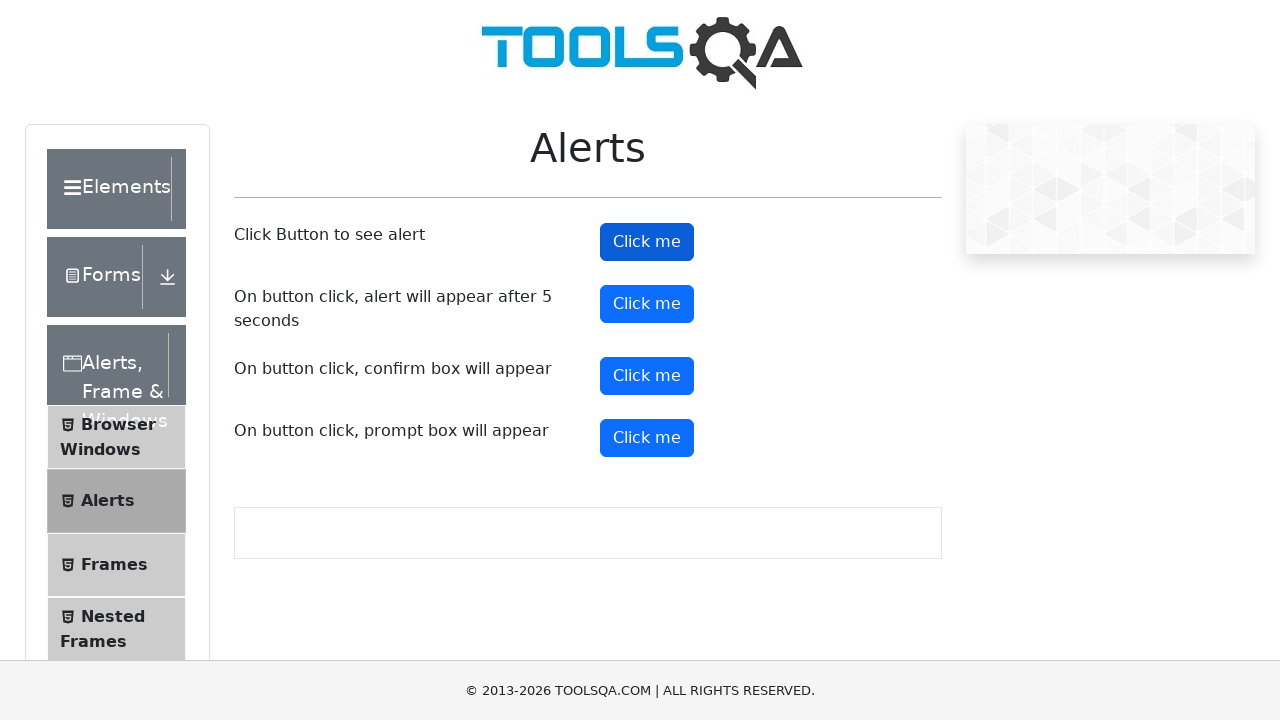